Tests editing a todo item by double-clicking, changing the text, and pressing Enter

Starting URL: https://demo.playwright.dev/todomvc

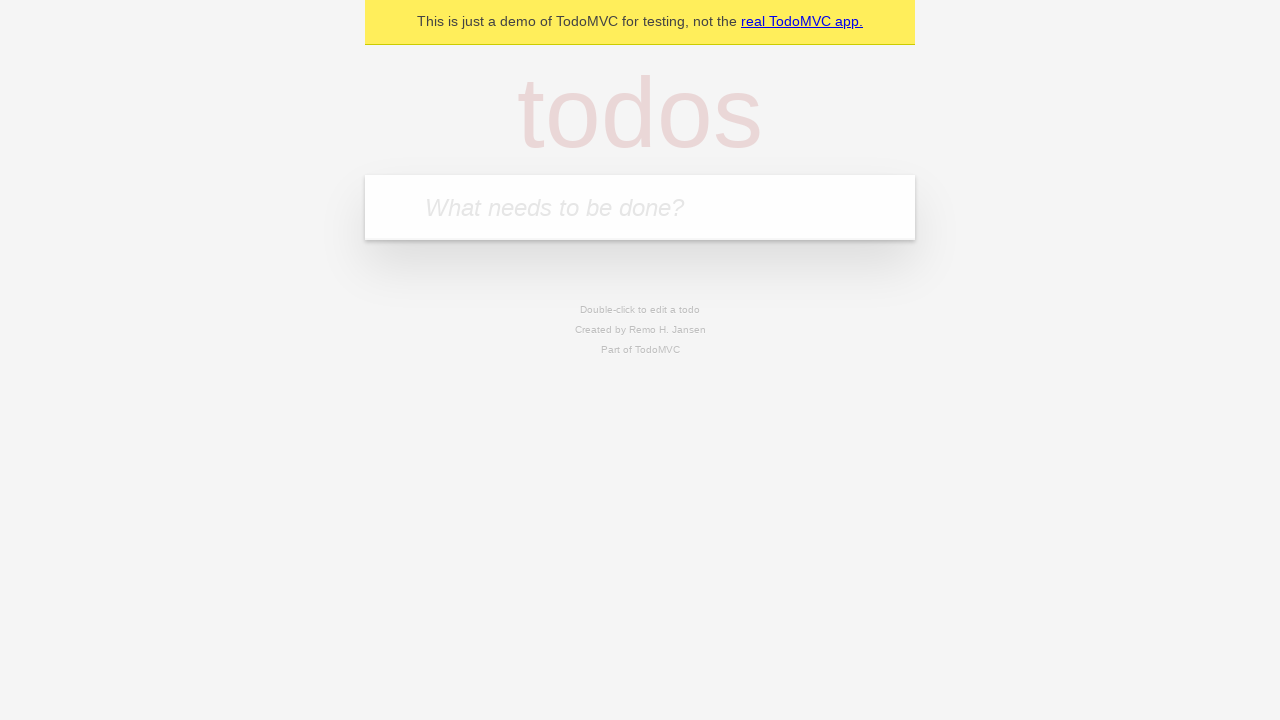

Filled todo input with 'buy some cheese' on internal:attr=[placeholder="What needs to be done?"i]
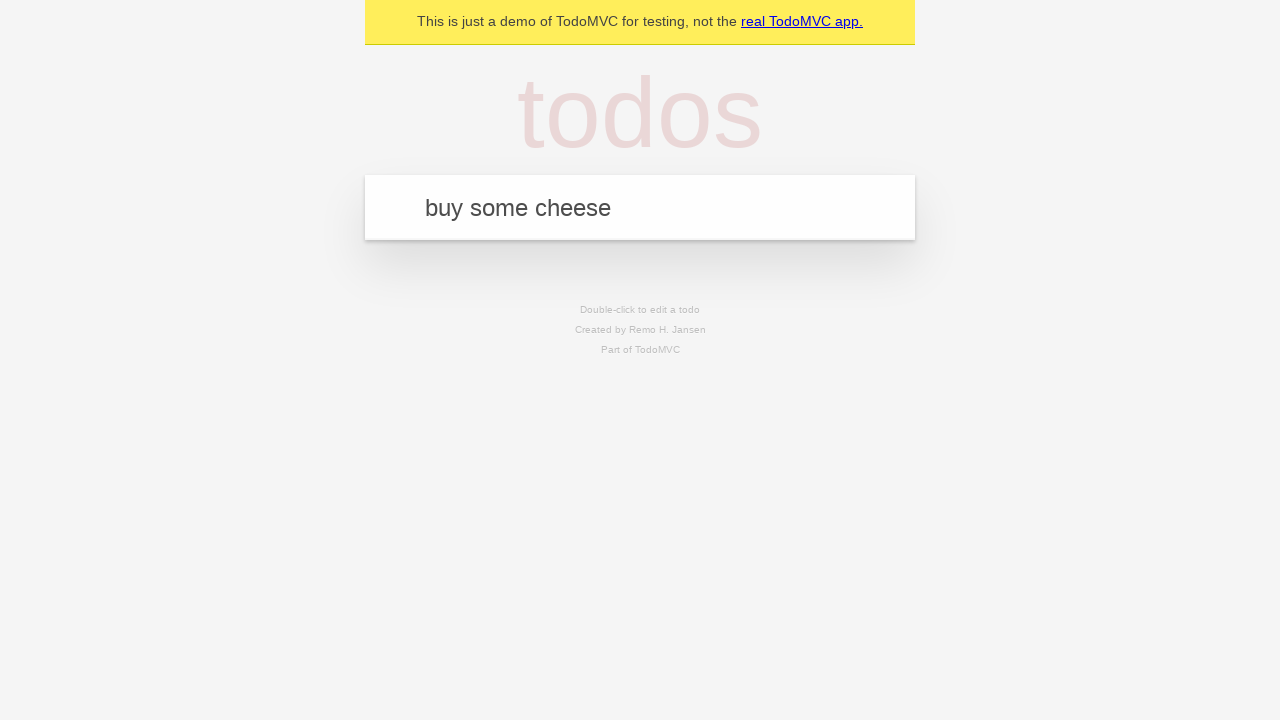

Pressed Enter to add first todo on internal:attr=[placeholder="What needs to be done?"i]
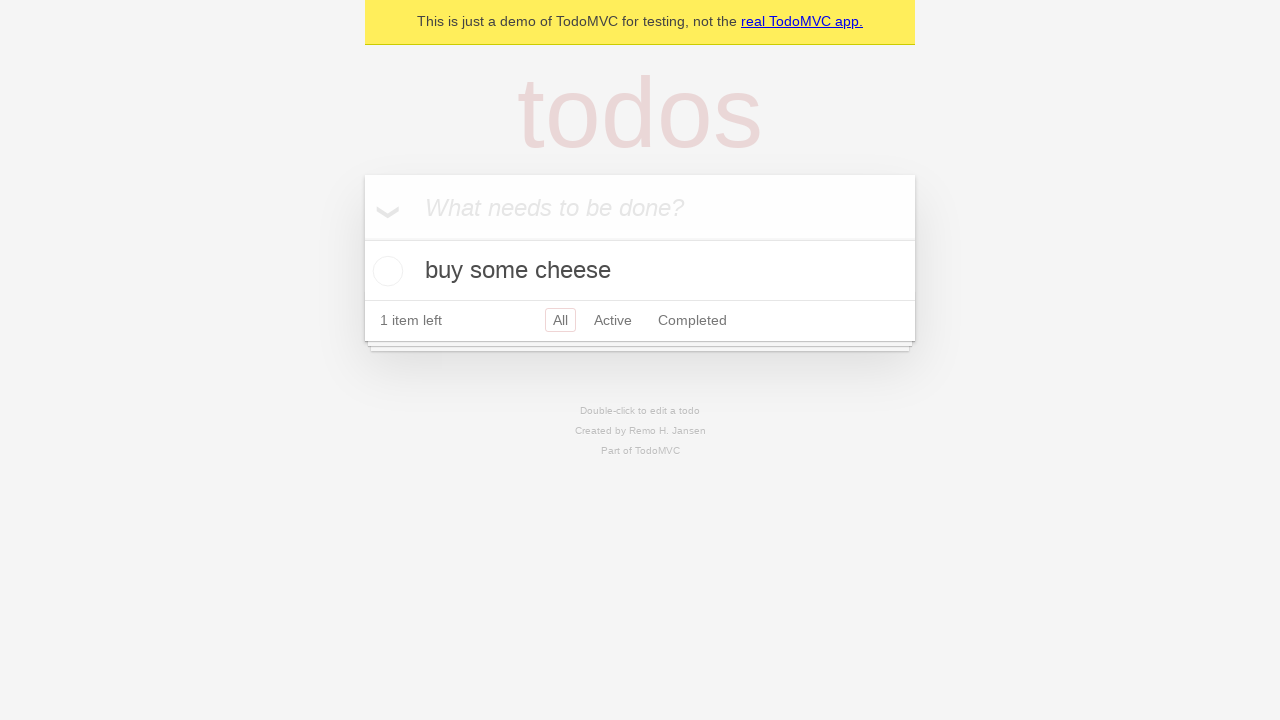

Filled todo input with 'feed the cat' on internal:attr=[placeholder="What needs to be done?"i]
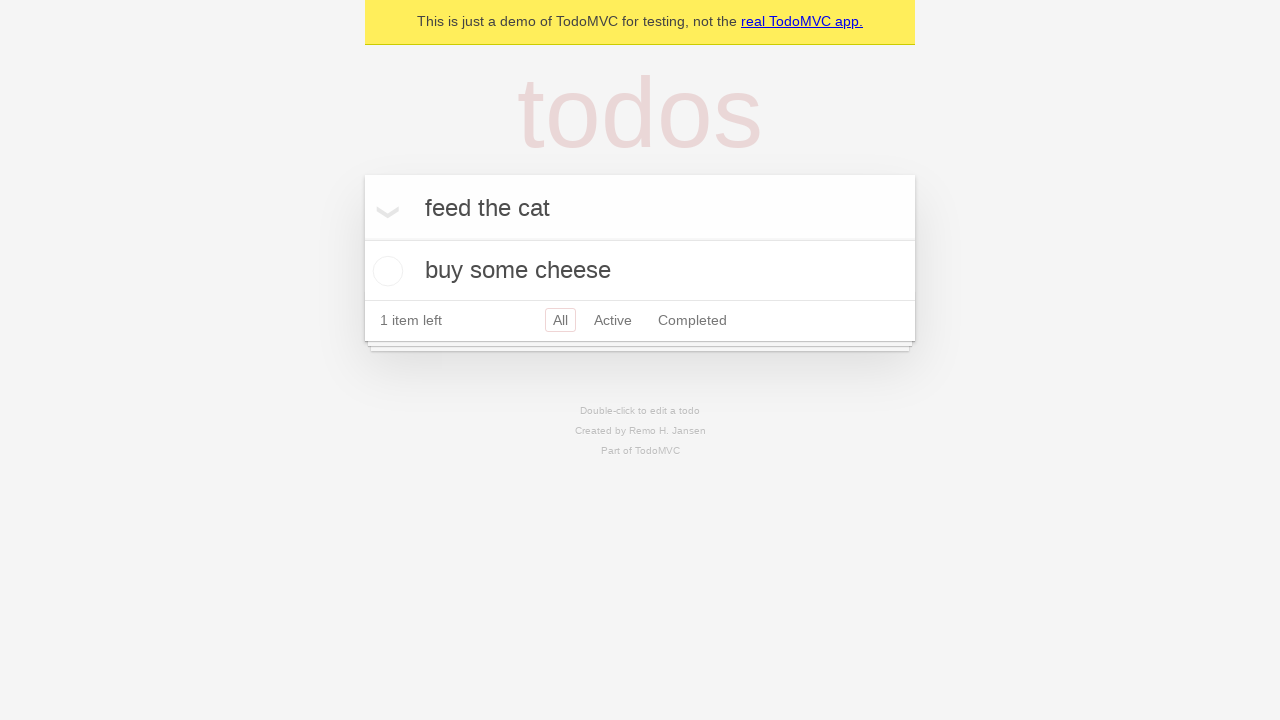

Pressed Enter to add second todo on internal:attr=[placeholder="What needs to be done?"i]
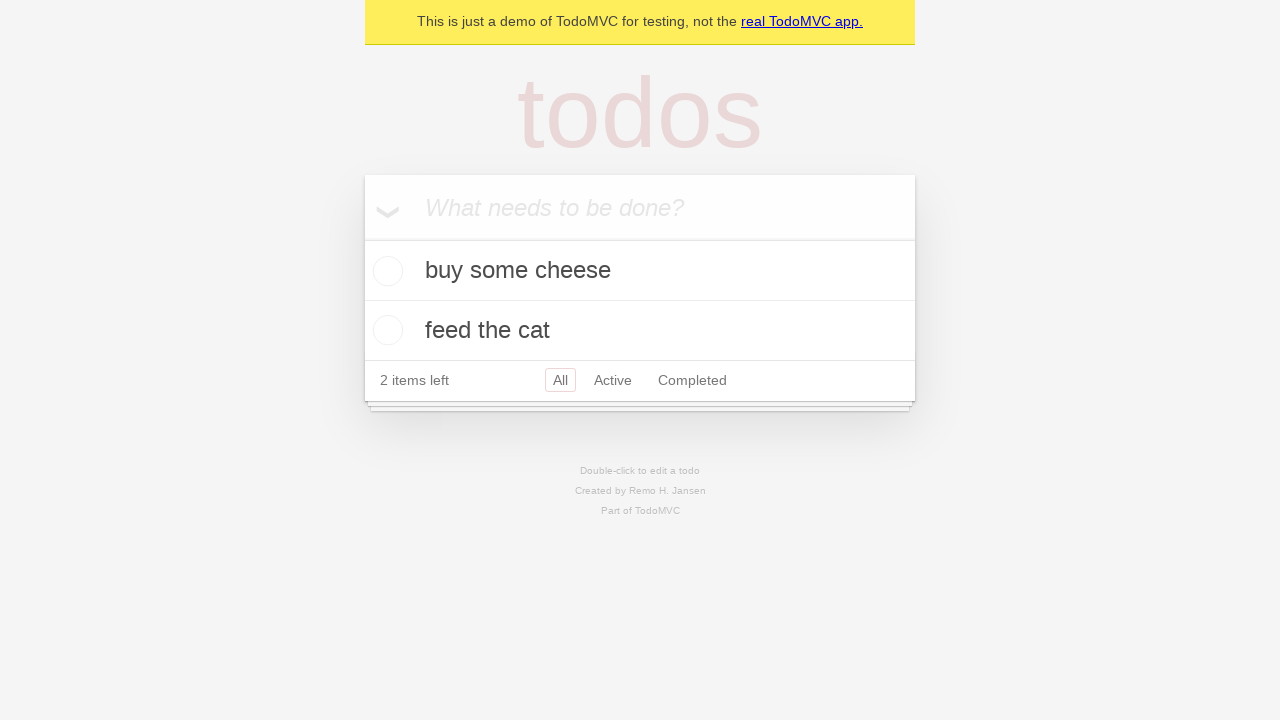

Filled todo input with 'book a doctors appointment' on internal:attr=[placeholder="What needs to be done?"i]
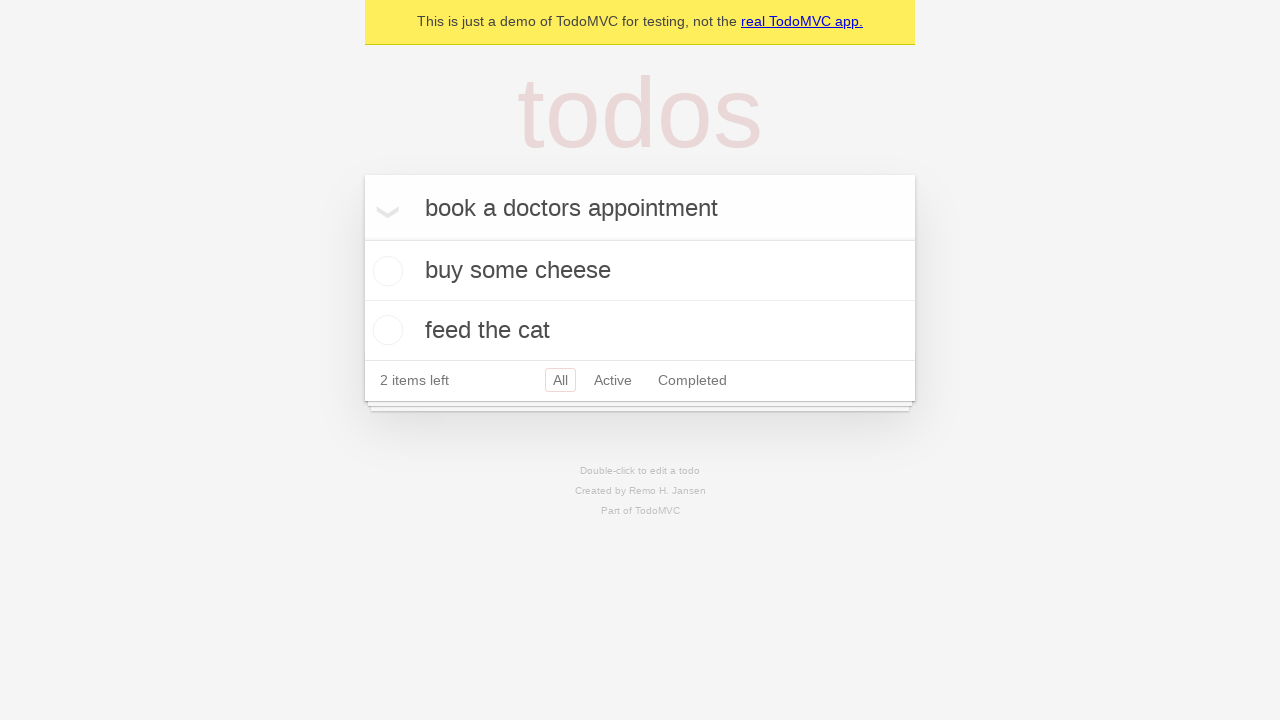

Pressed Enter to add third todo on internal:attr=[placeholder="What needs to be done?"i]
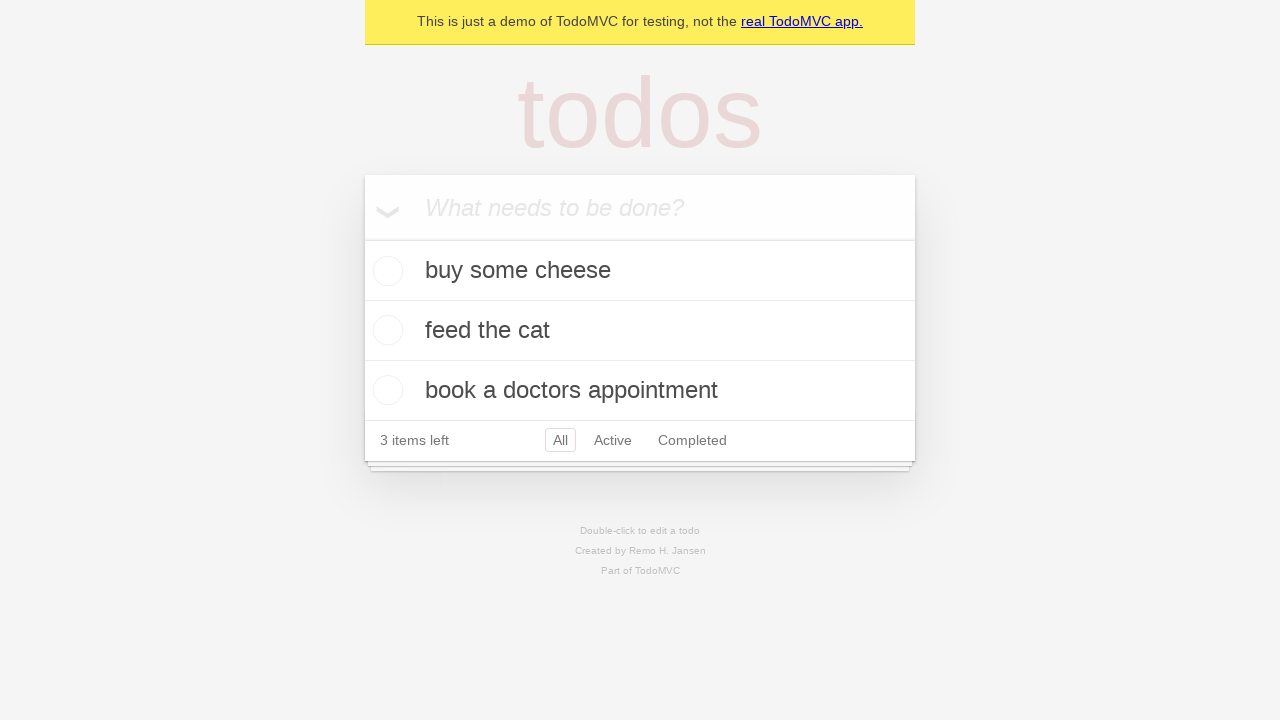

Double-clicked second todo item to enter edit mode at (640, 331) on internal:testid=[data-testid="todo-item"s] >> nth=1
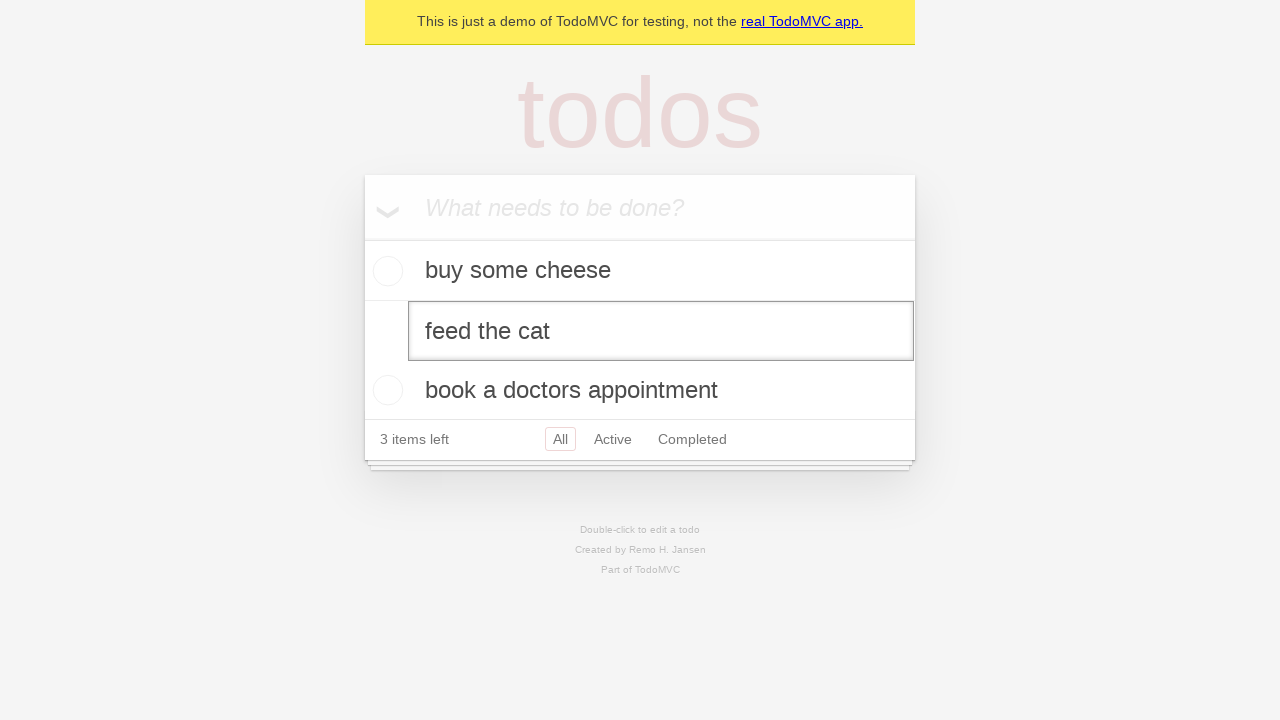

Changed todo text to 'buy some sausages' on internal:testid=[data-testid="todo-item"s] >> nth=1 >> internal:role=textbox[nam
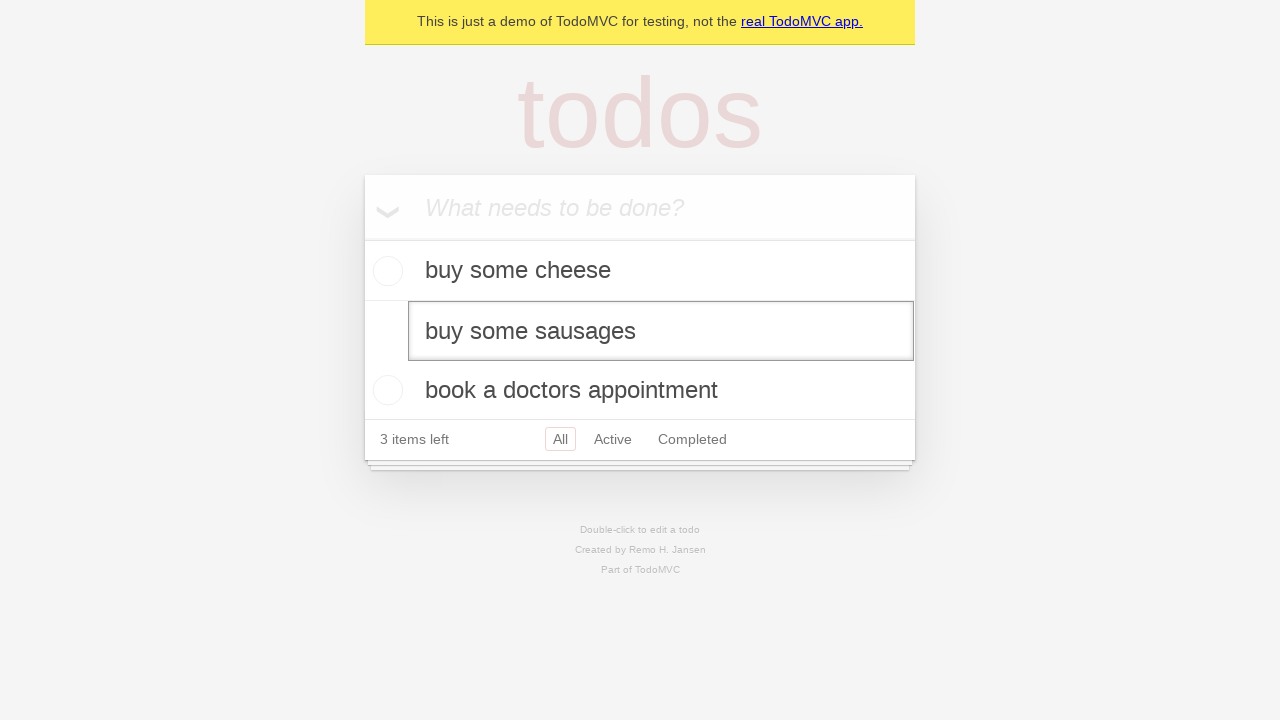

Pressed Enter to confirm edited todo text on internal:testid=[data-testid="todo-item"s] >> nth=1 >> internal:role=textbox[nam
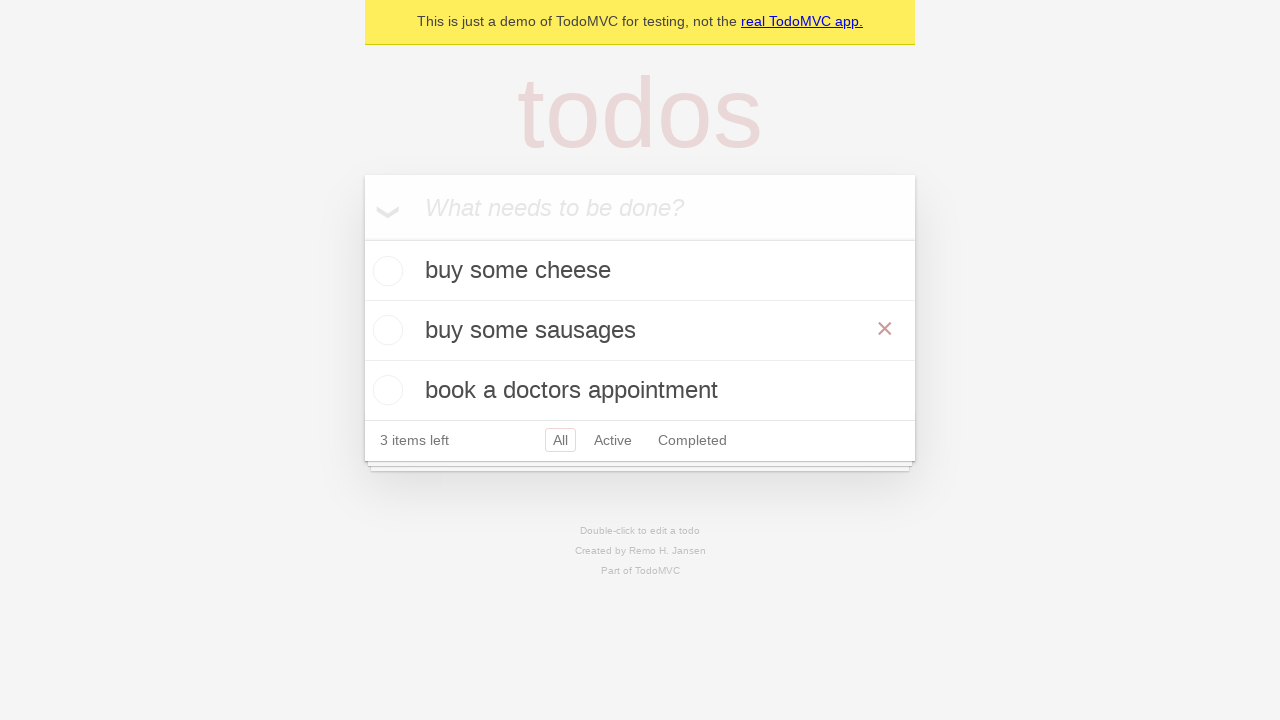

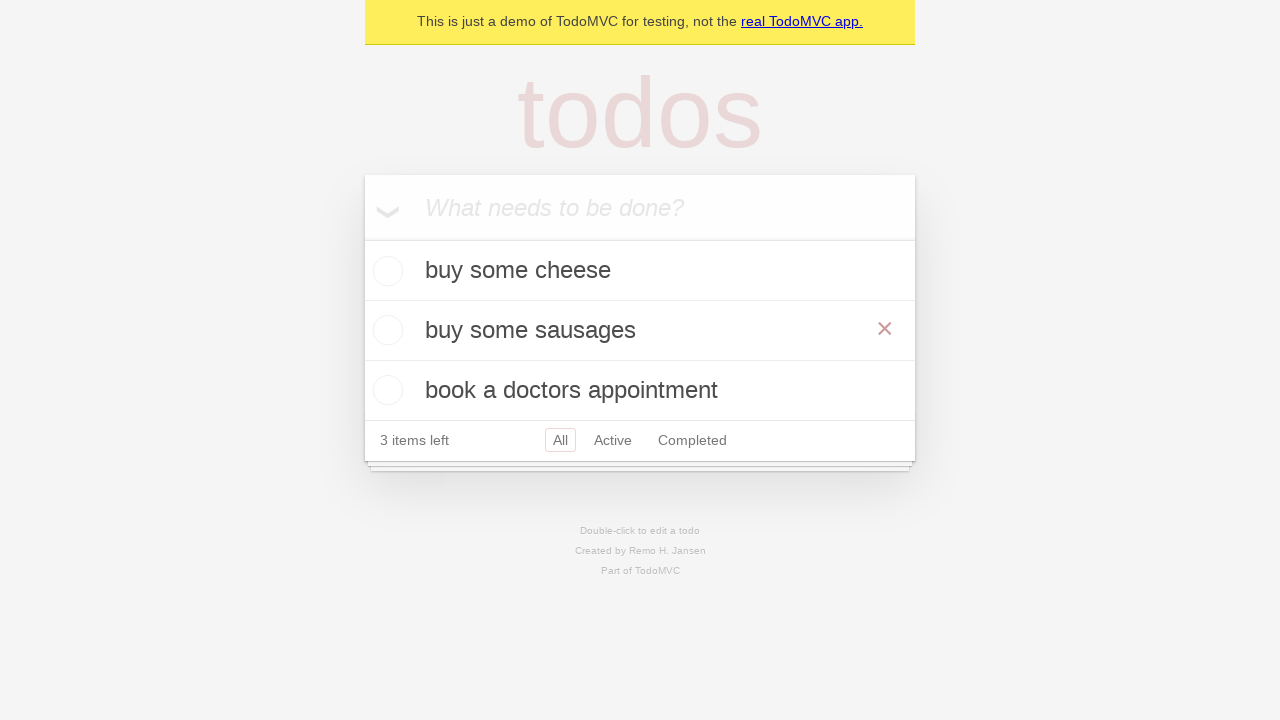